Tests webpage refresh functionality by navigating to a page and using JavaScript to refresh it via history.go(0)

Starting URL: https://opensource-demo.orangehrmlive.com/

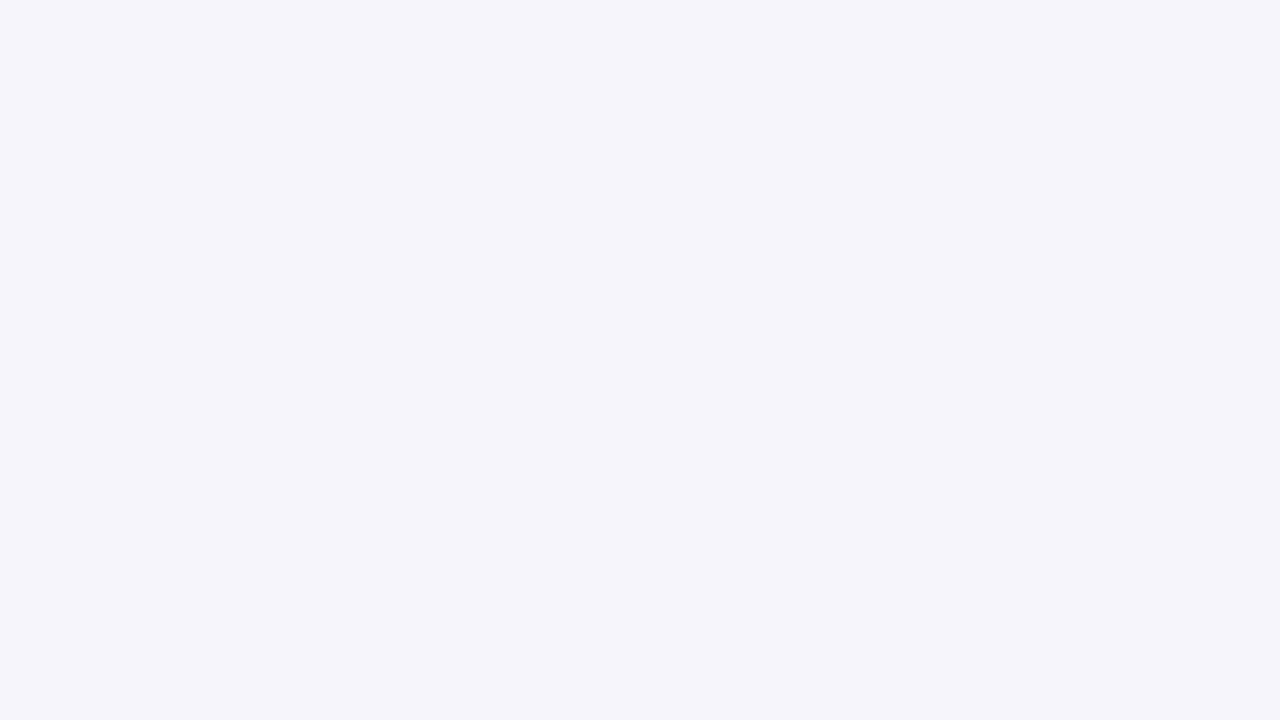

Waited for page to load with networkidle state
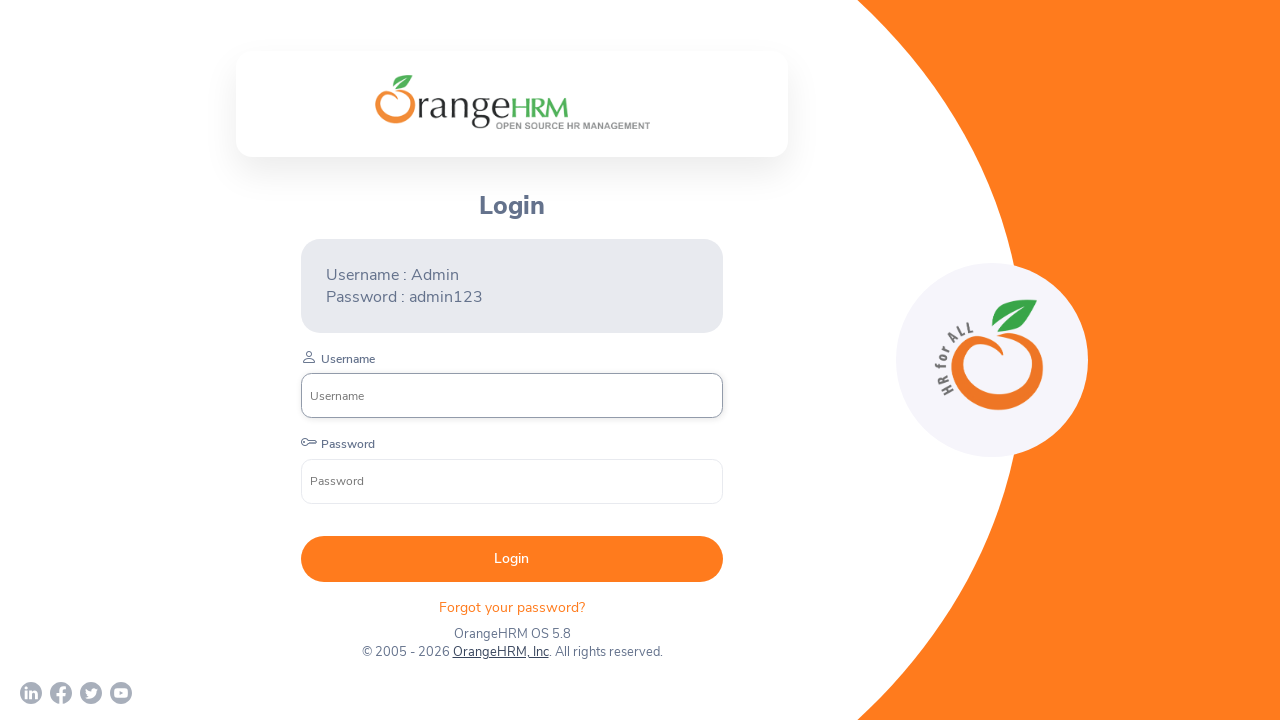

Refreshed webpage using JavaScript history.go(0)
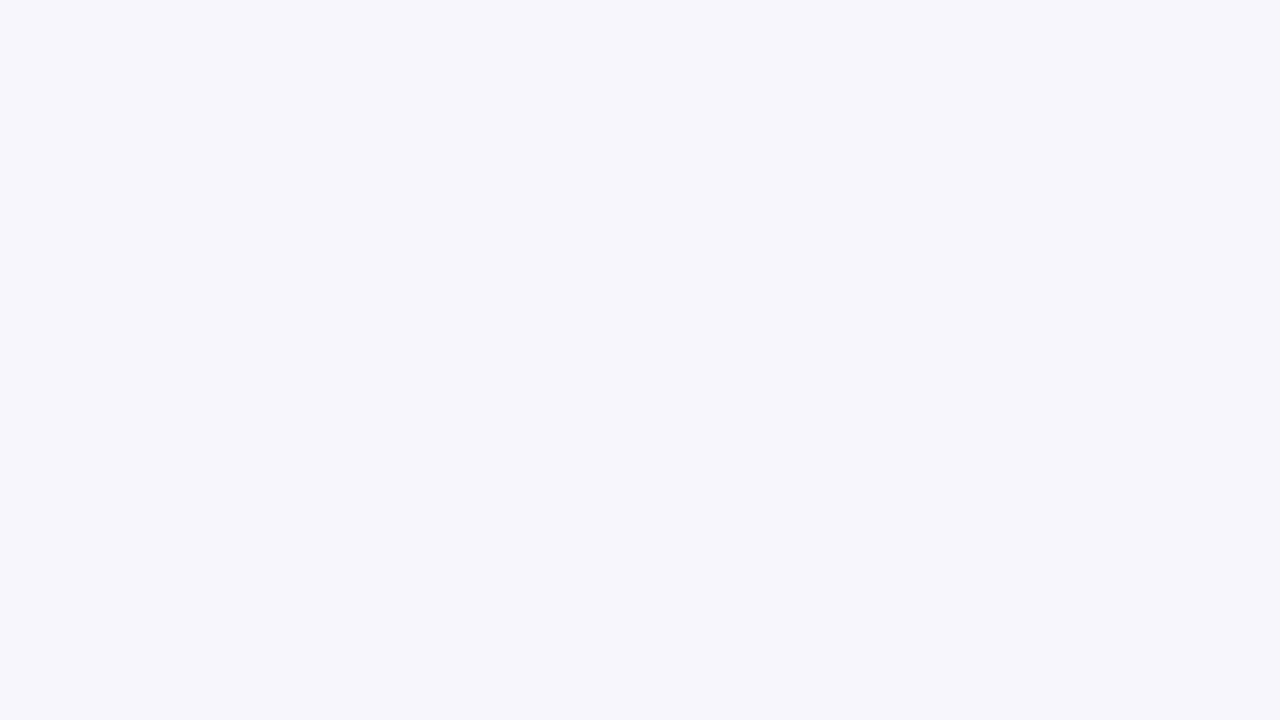

Waited for page to reload with networkidle state
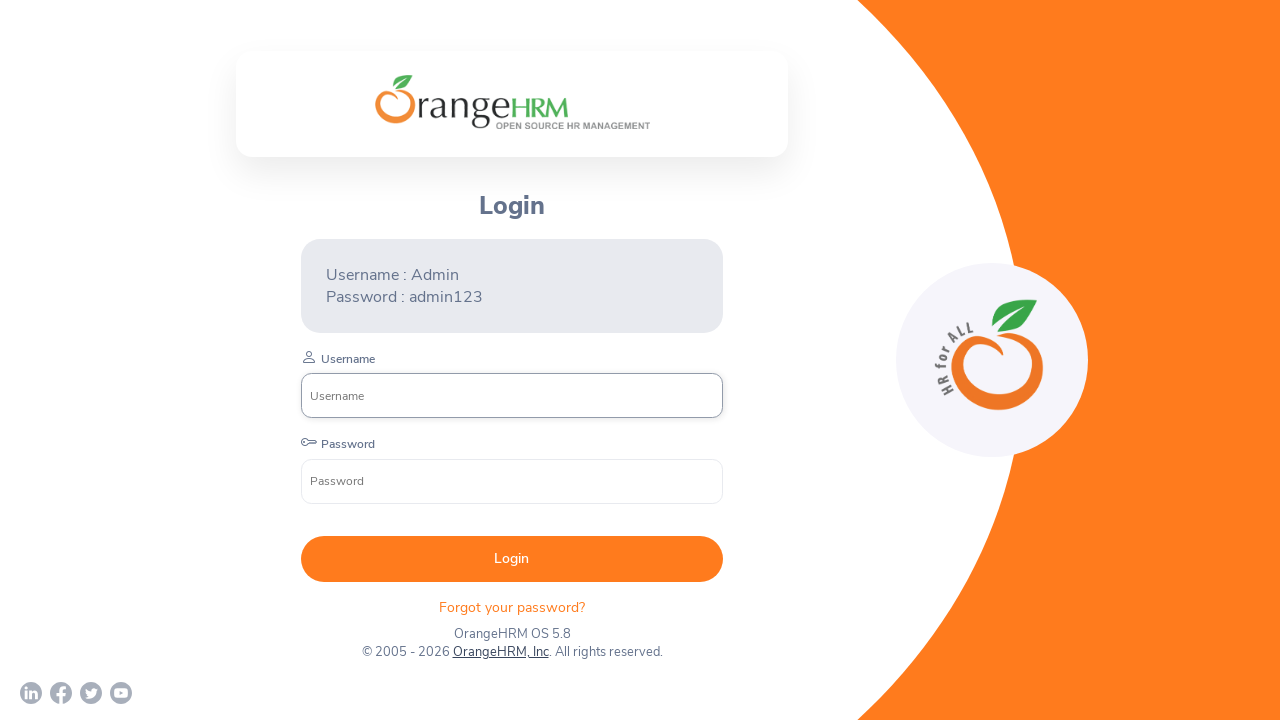

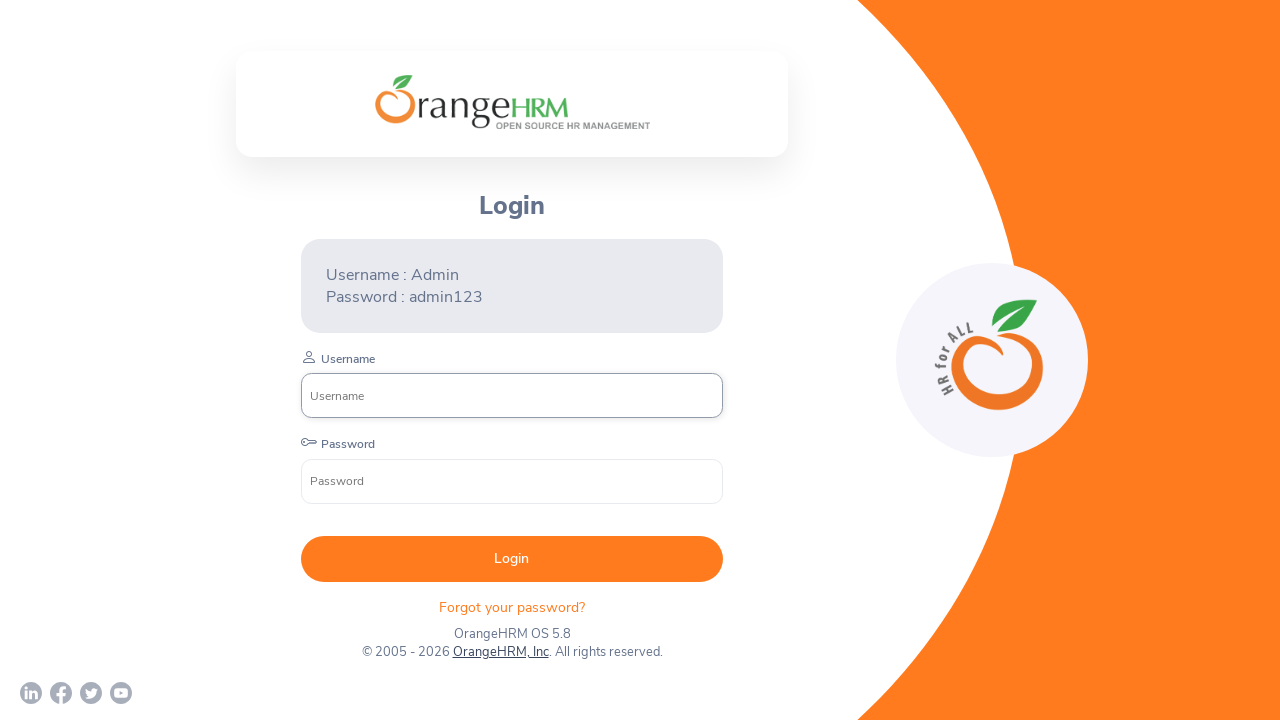